Tests typing functionality by filling an input field with search terms on a webshop page

Starting URL: https://danube-webshop.herokuapp.com/

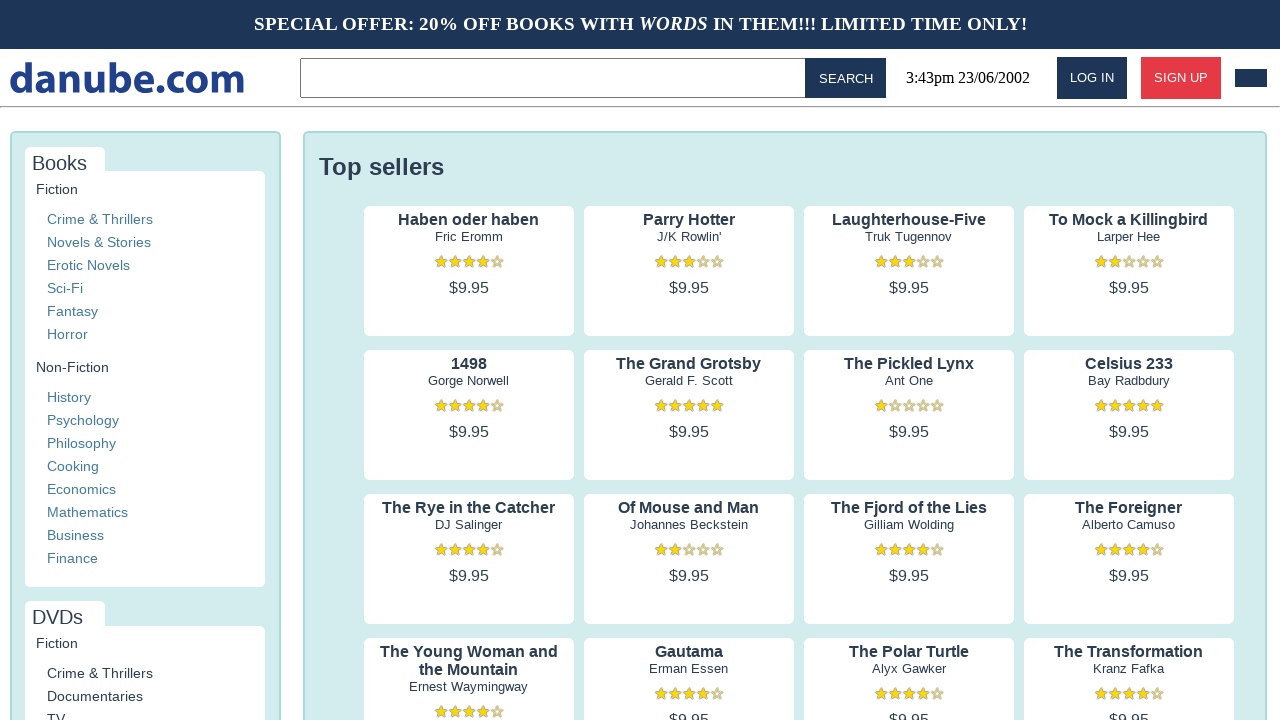

Filled input field with search terms 'some search terms' on input
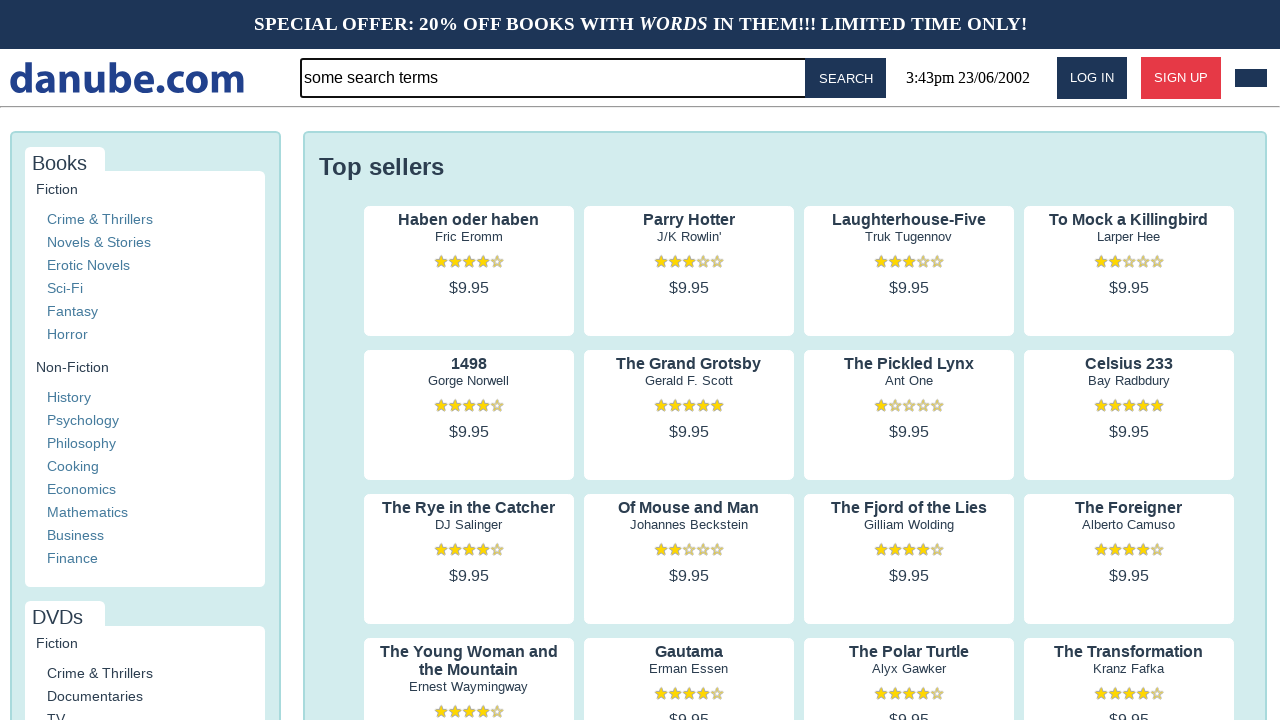

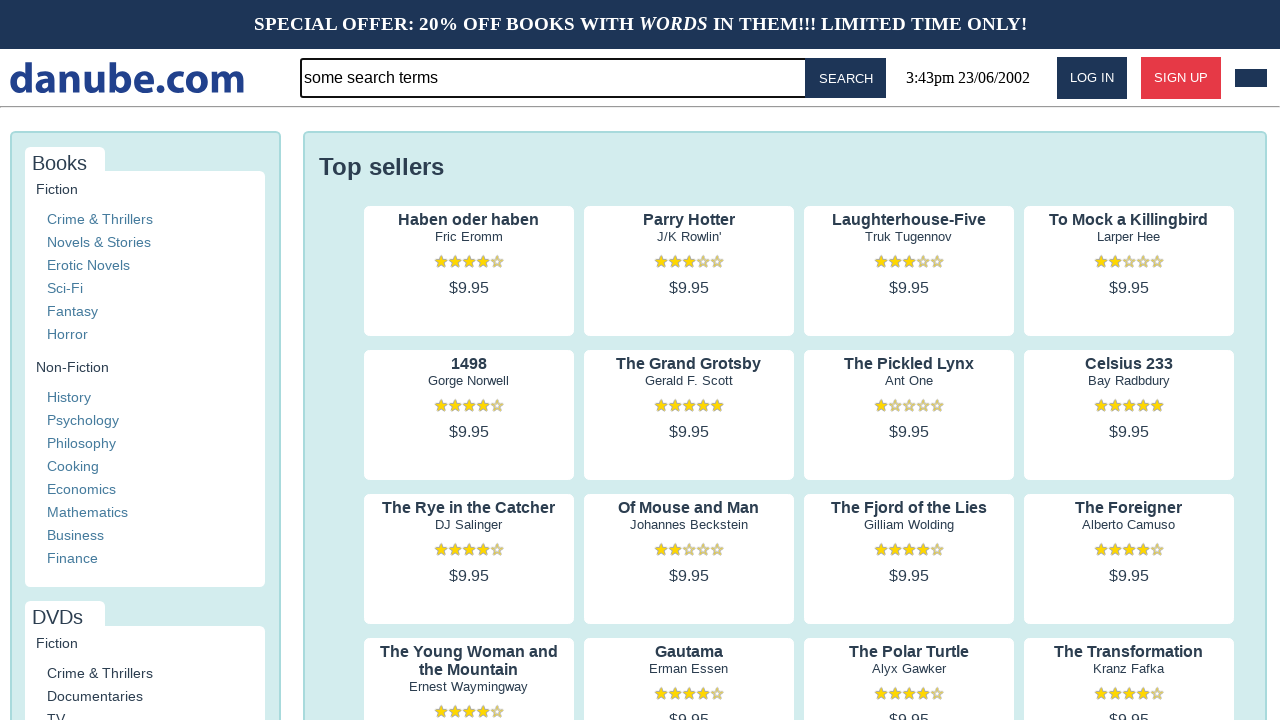